Verifies that the UC Davis application landing page loads correctly and displays an enabled "create account" button for prospective applicants.

Starting URL: https://applyucd.ucop.edu/

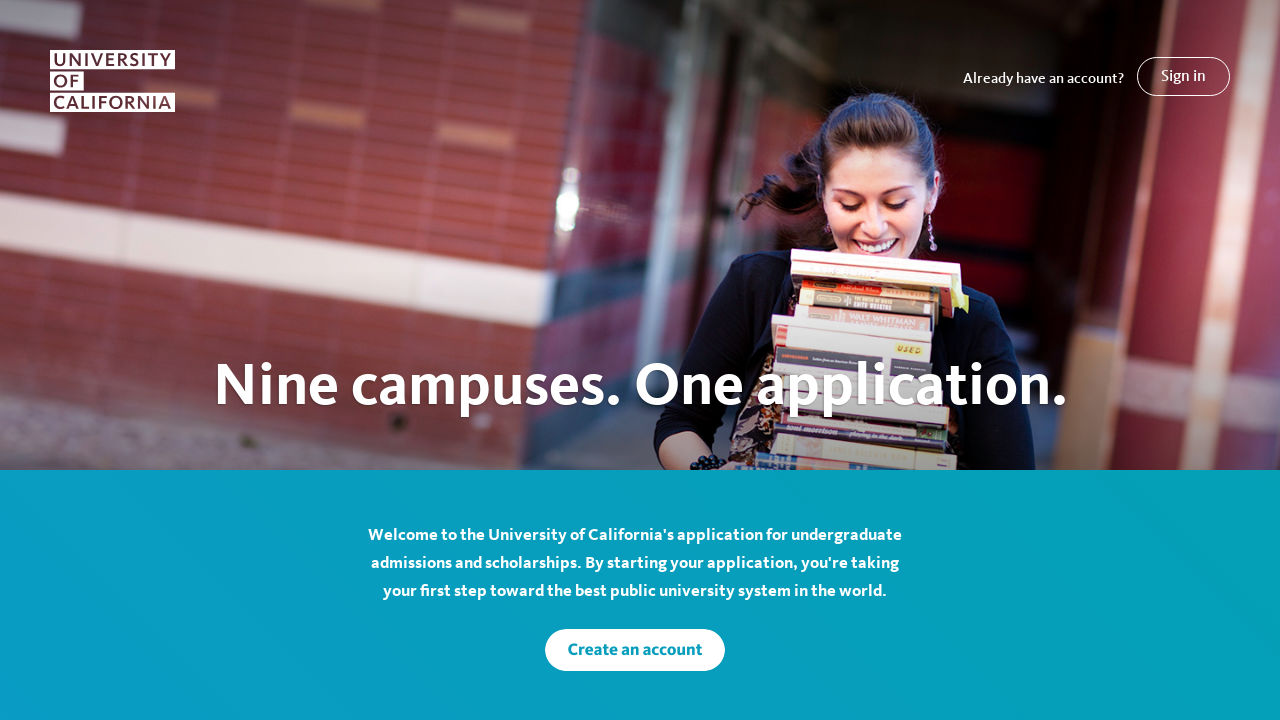

Navigated to UC Davis application landing page
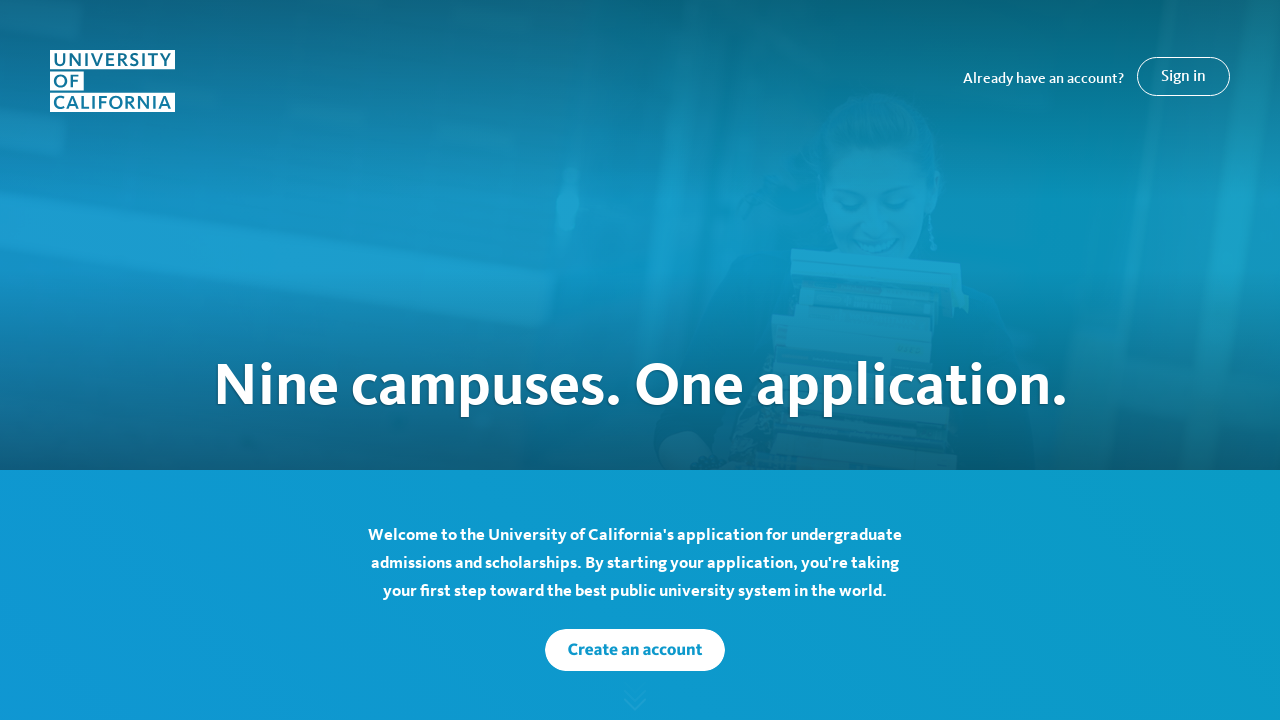

Located the create account button element
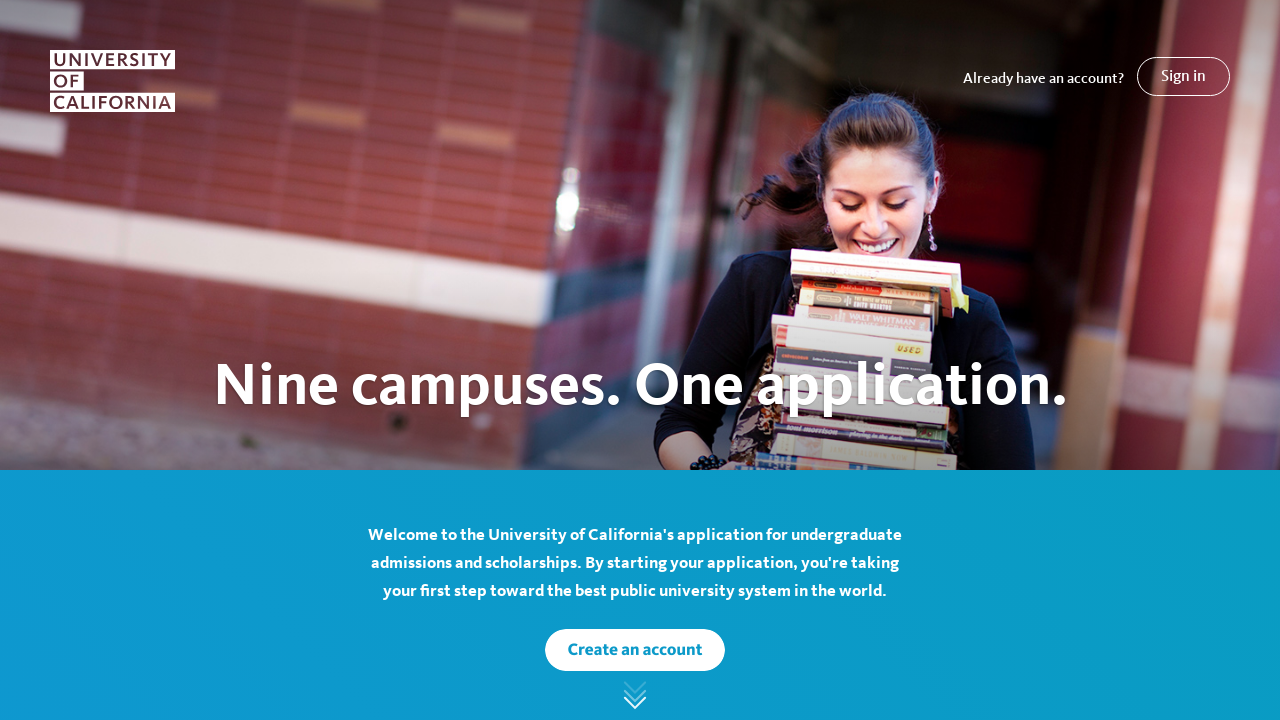

Create account button is now visible
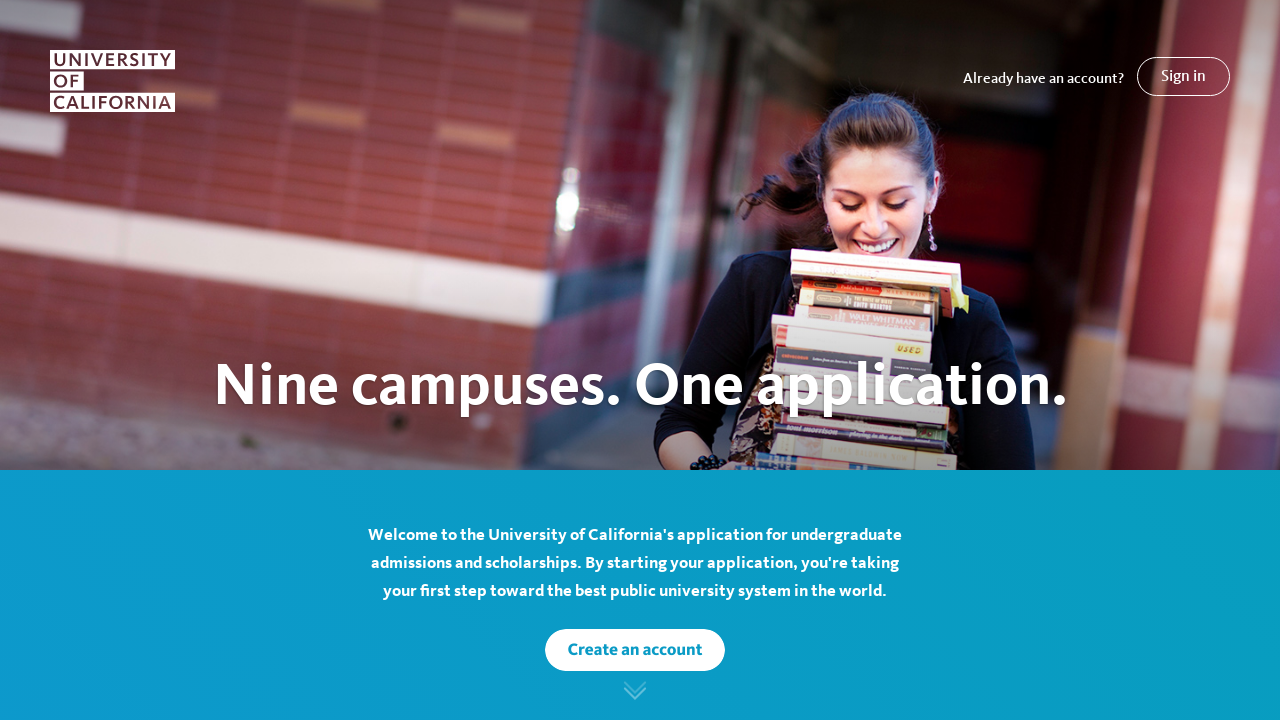

Verified that the create account button is enabled
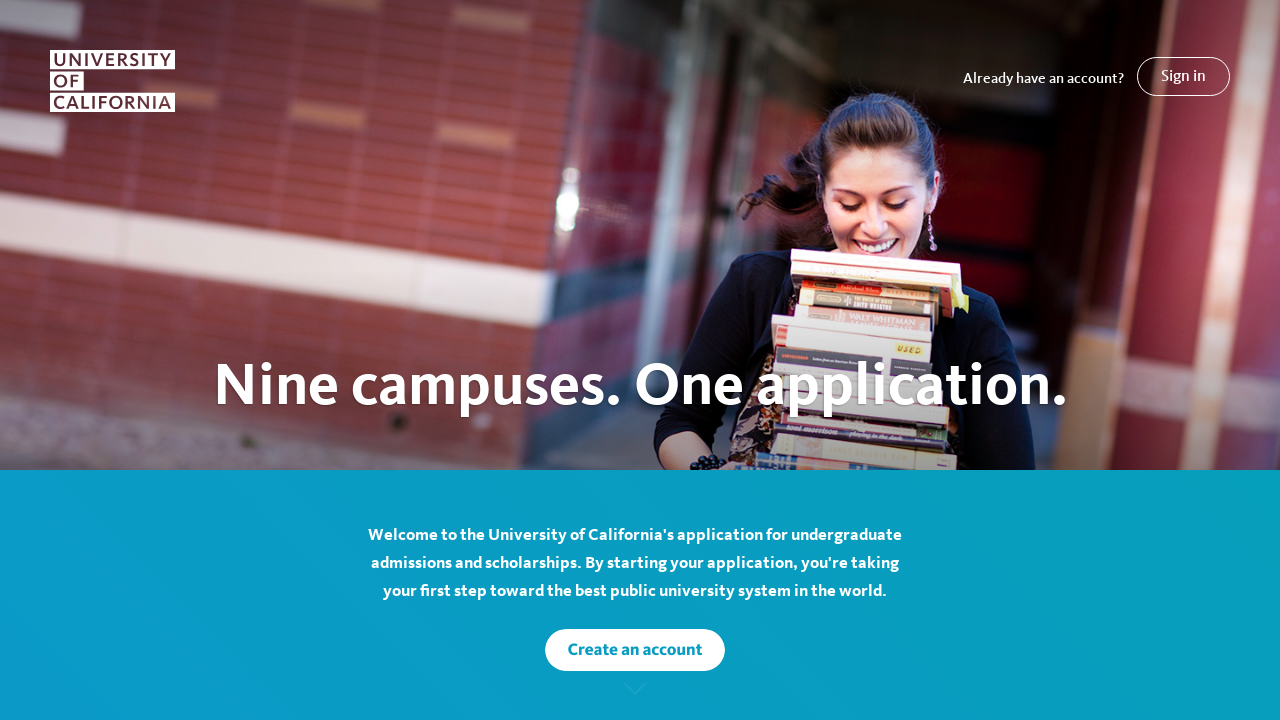

Verified that the create account button is visible
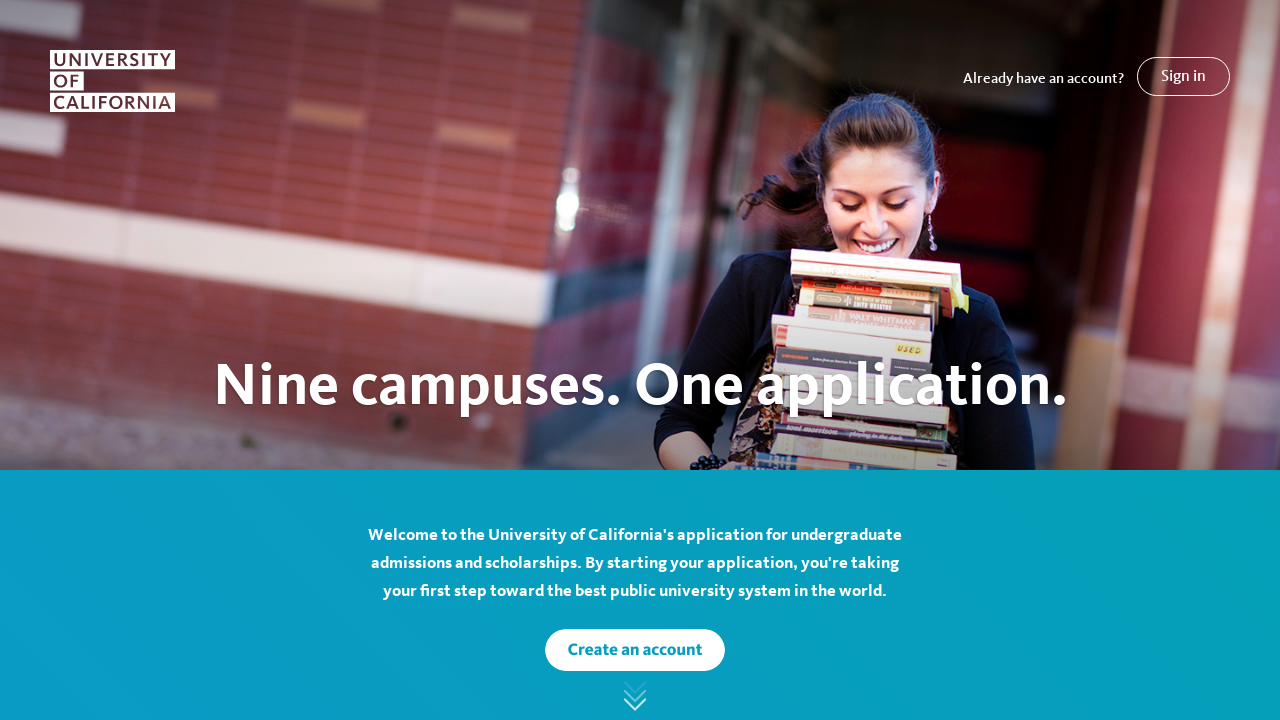

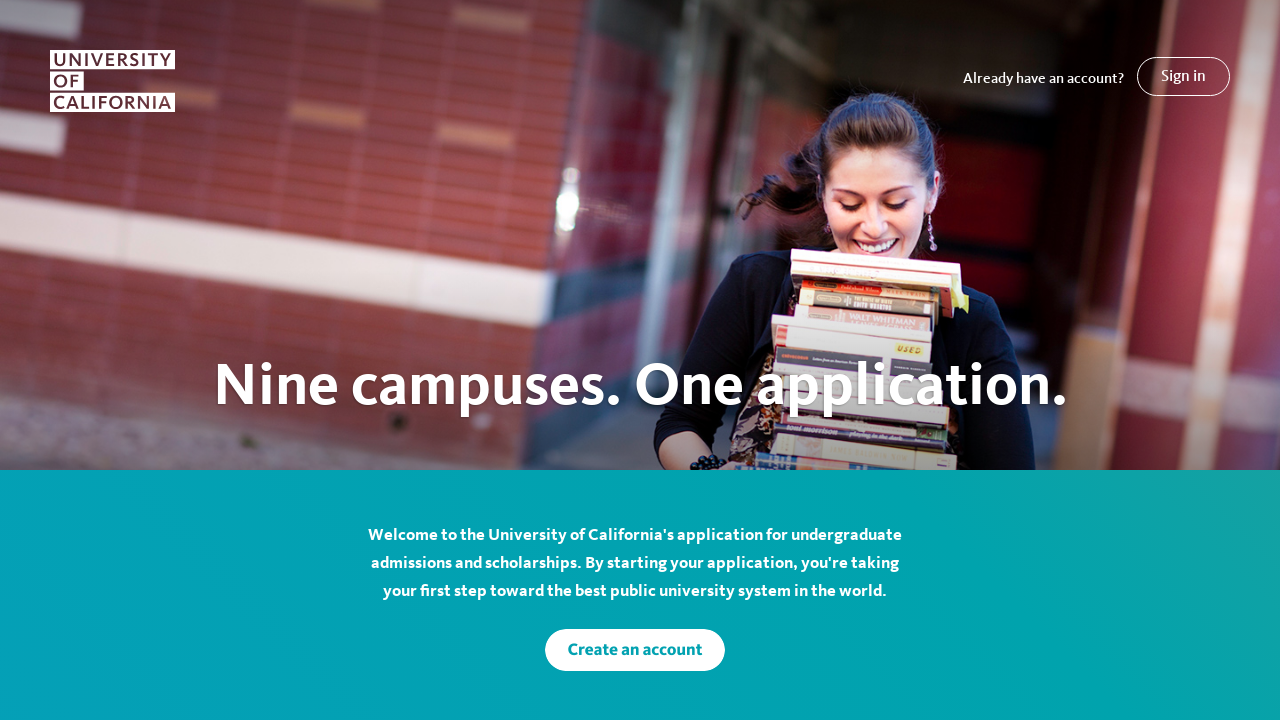